Tests handling of a JavaScript prompt dialog by entering a name and verifying the resulting message displays correctly

Starting URL: https://testautomationpractice.blogspot.com/

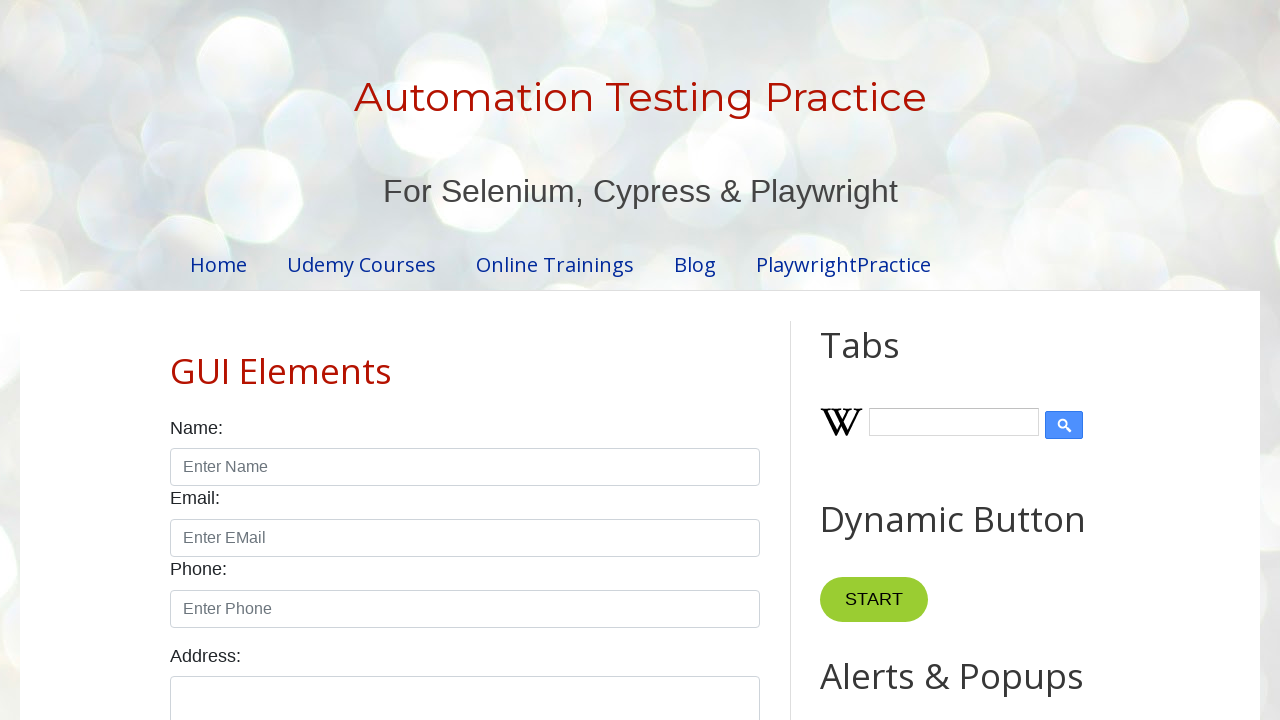

Set up dialog handler to accept prompt with 'rajkumar'
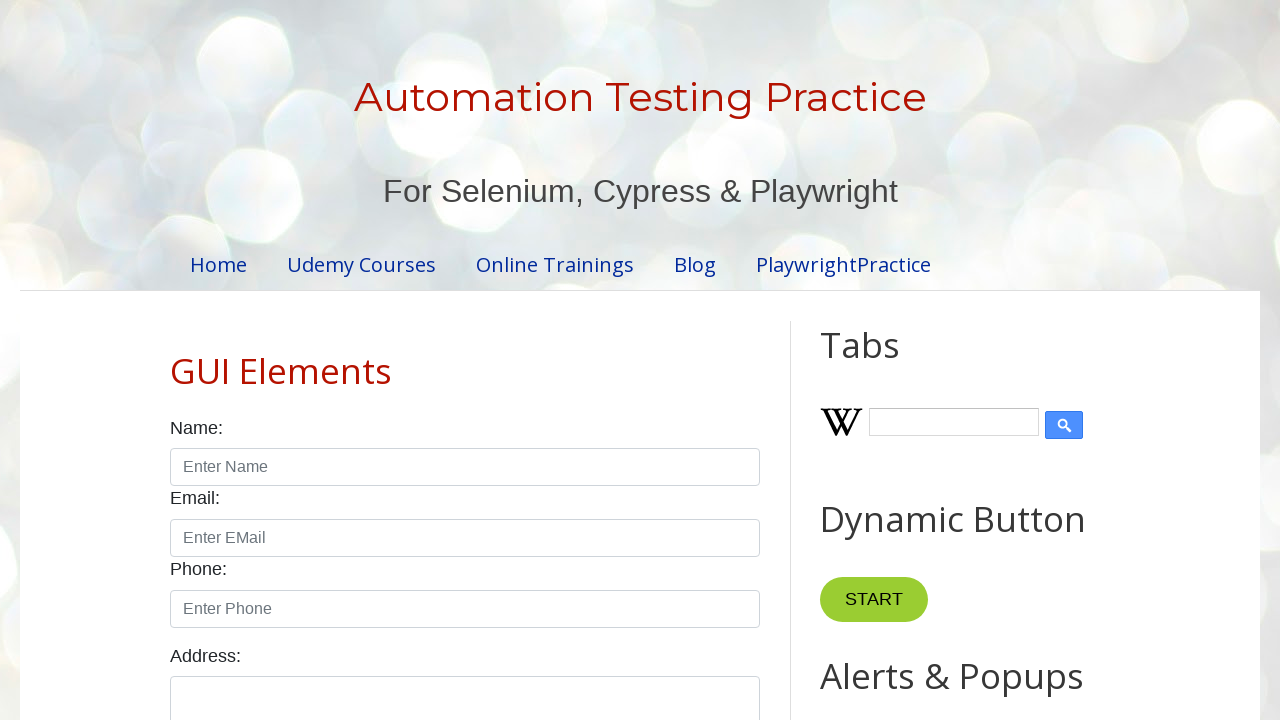

Clicked prompt button to trigger prompt dialog at (890, 360) on xpath=//button[@id="promptBtn"]
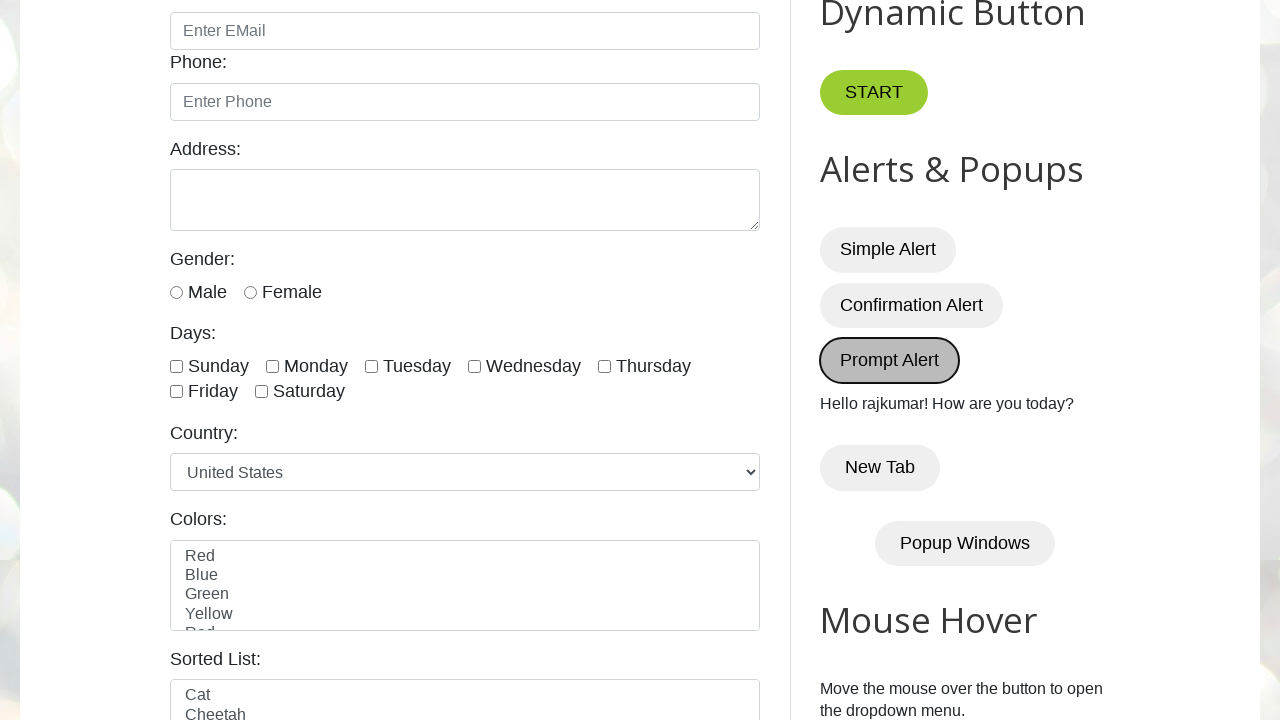

Verified result text displays 'Hello rajkumar! How are you today?'
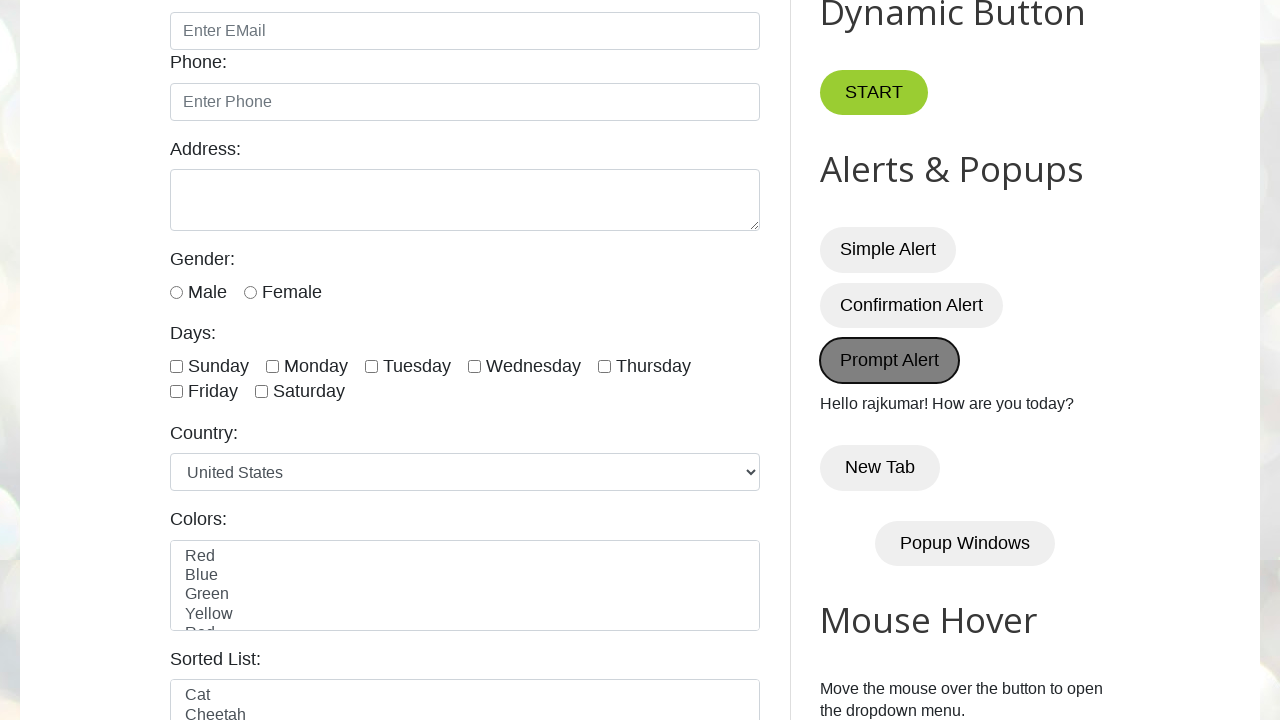

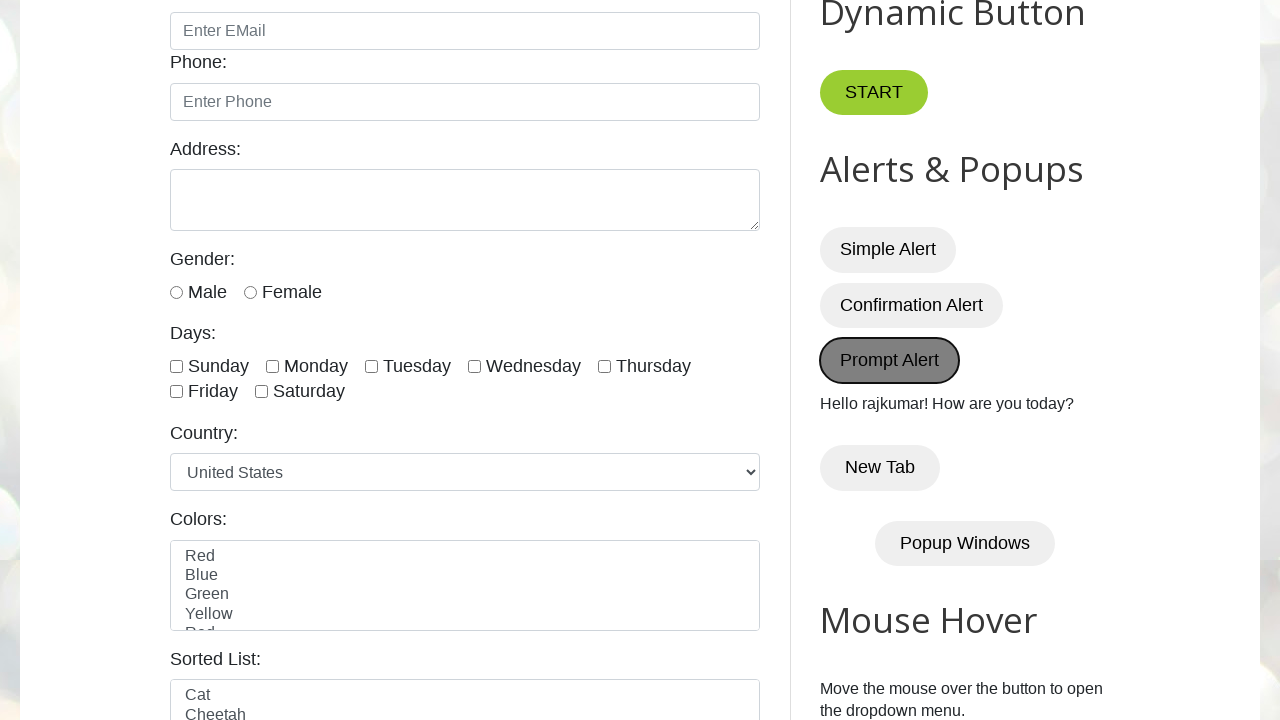